Tests dismissing a JavaScript confirm dialog by clicking the confirm button and dismissing it

Starting URL: https://demoqa.com/alerts

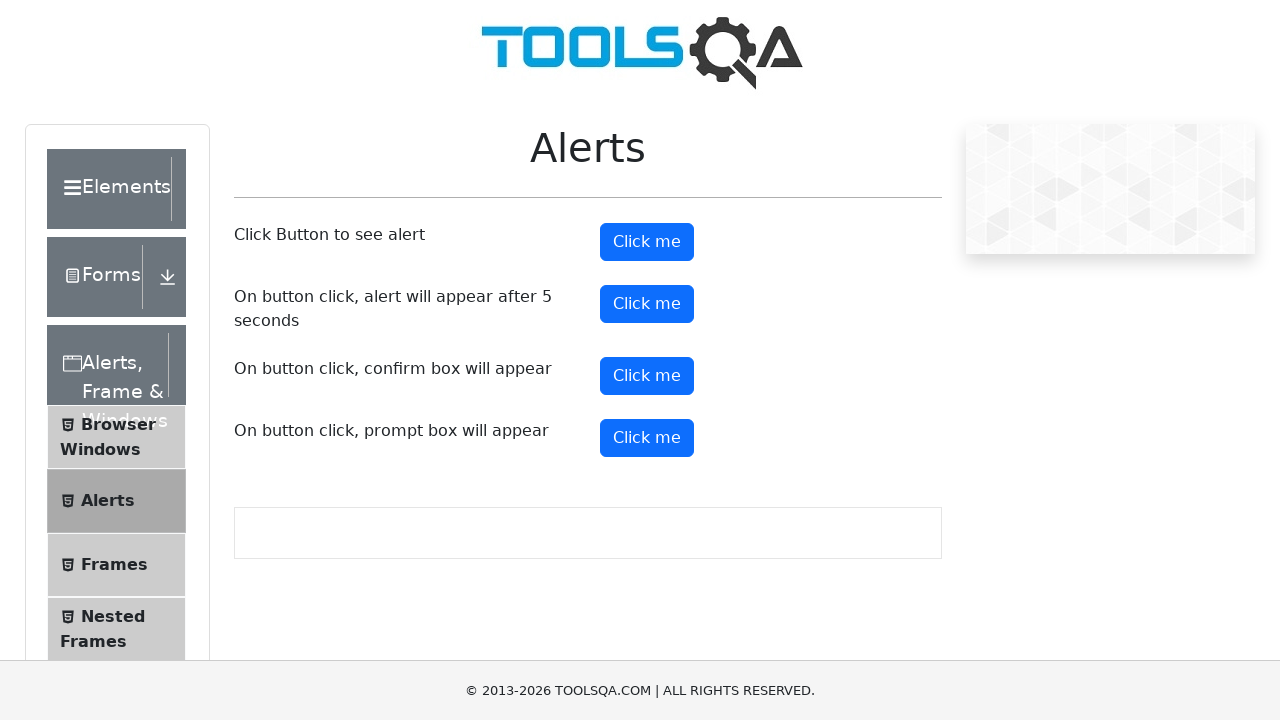

Set up dialog handler to dismiss JavaScript dialogs
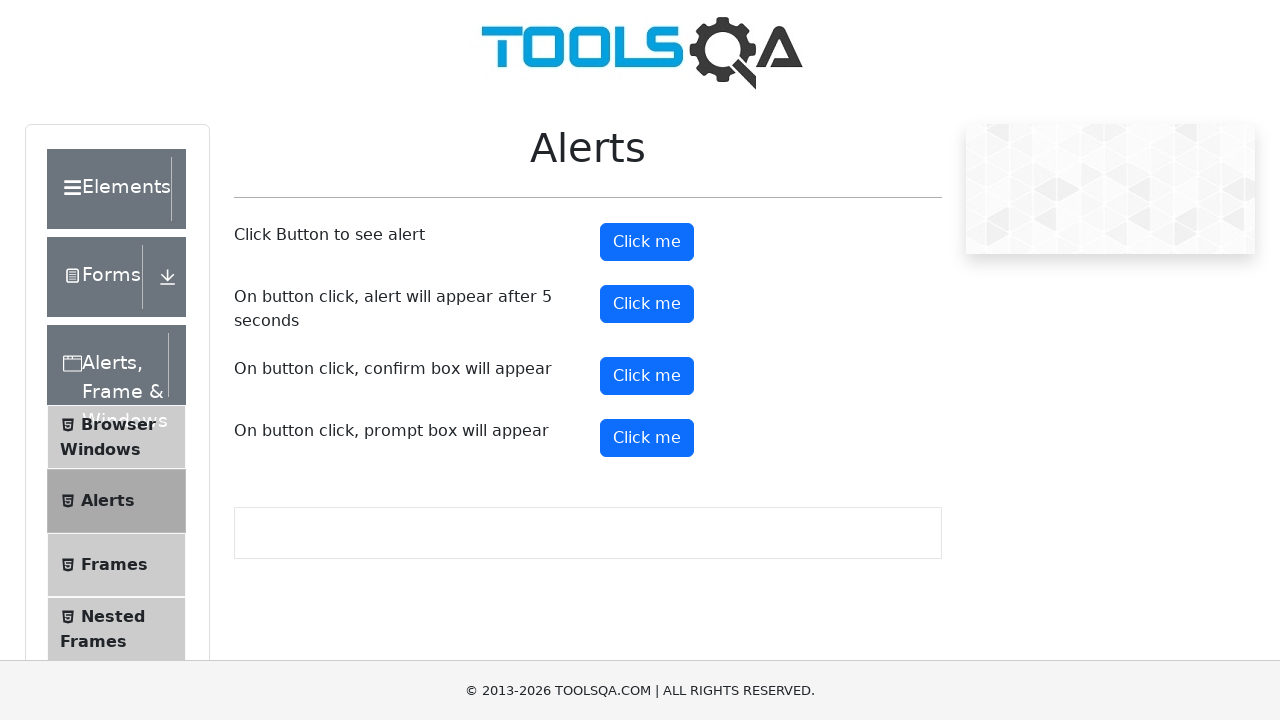

Clicked confirm button to trigger JavaScript confirm dialog at (647, 376) on button#confirmButton
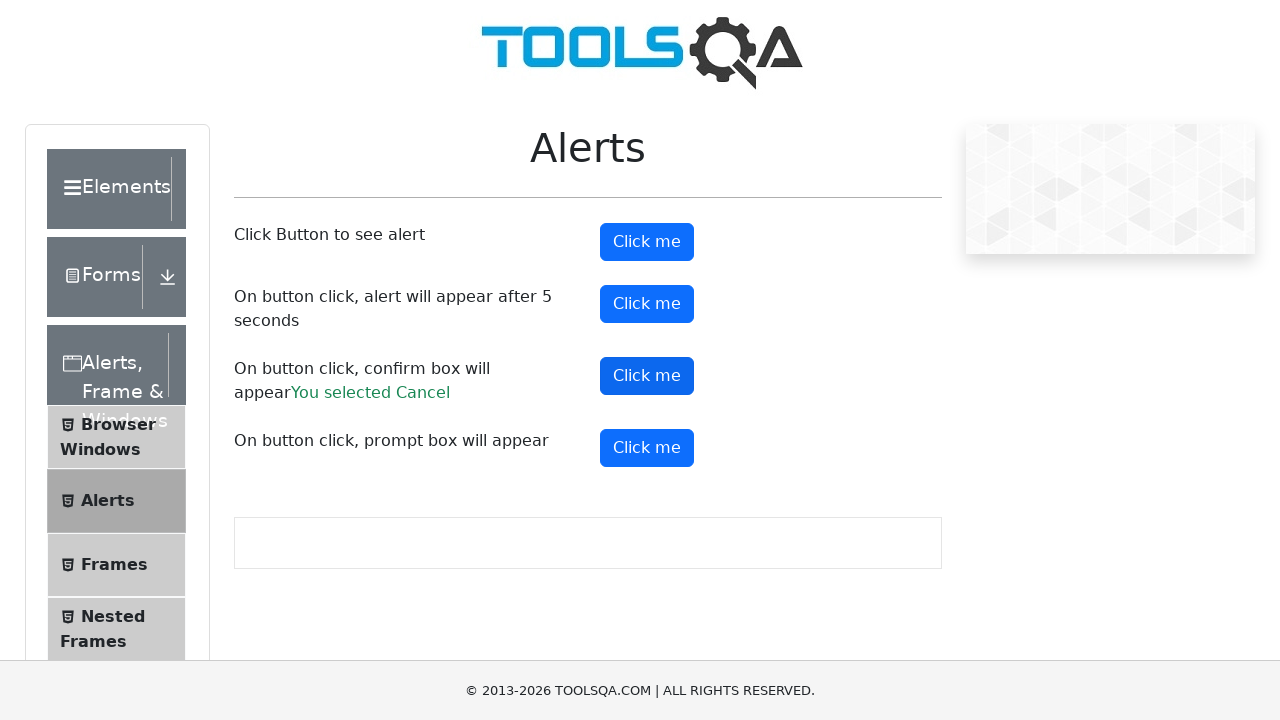

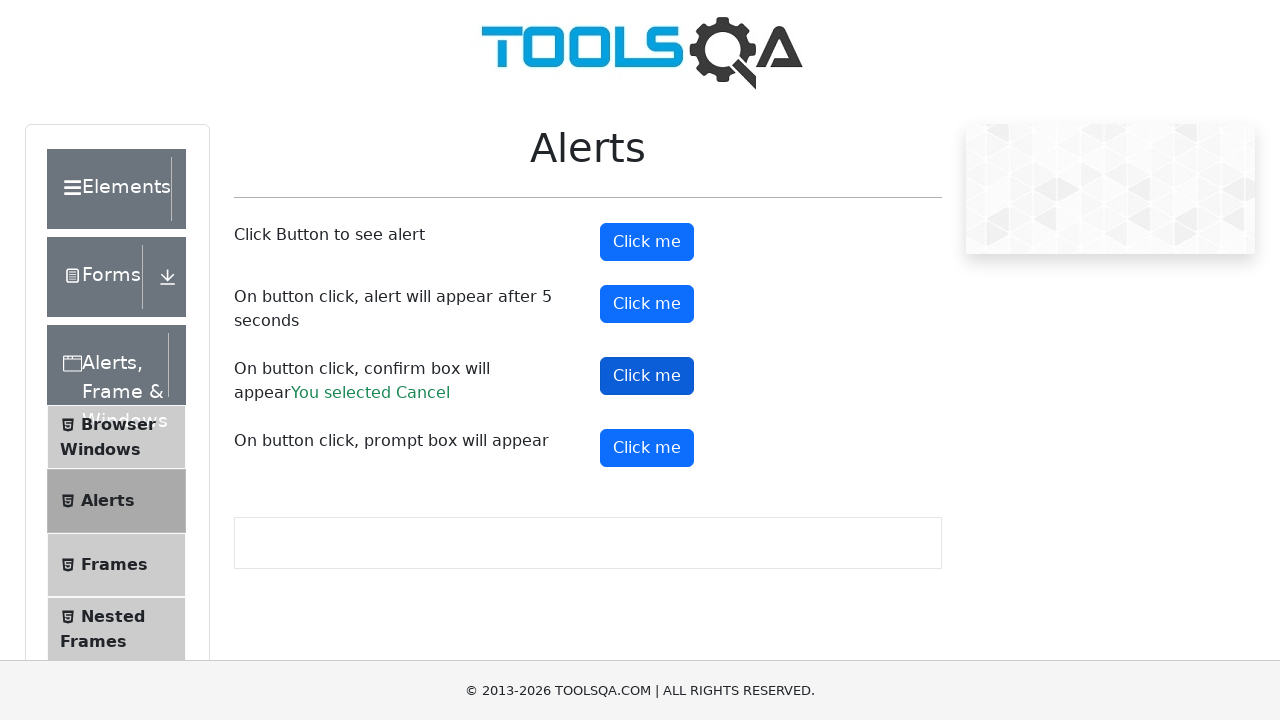